Tests that the counter displays the current number of todo items

Starting URL: https://demo.playwright.dev/todomvc

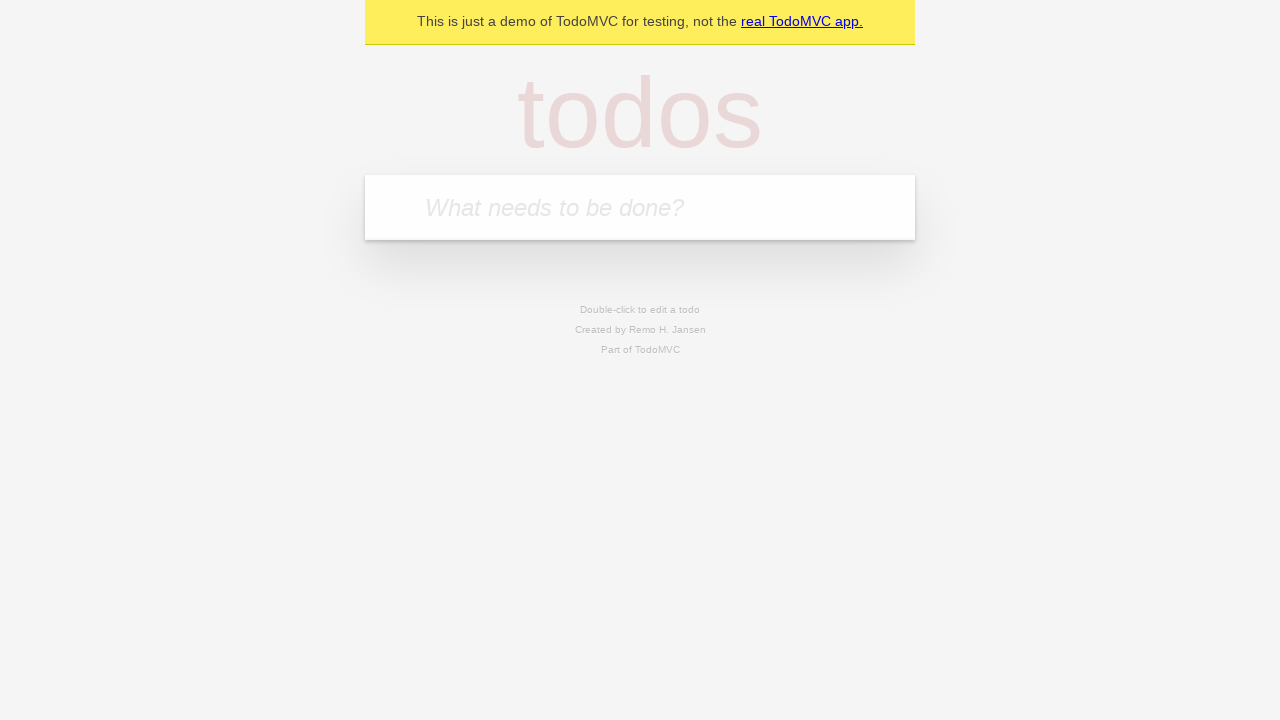

Filled todo input field with 'buy some cheese' on internal:attr=[placeholder="What needs to be done?"i]
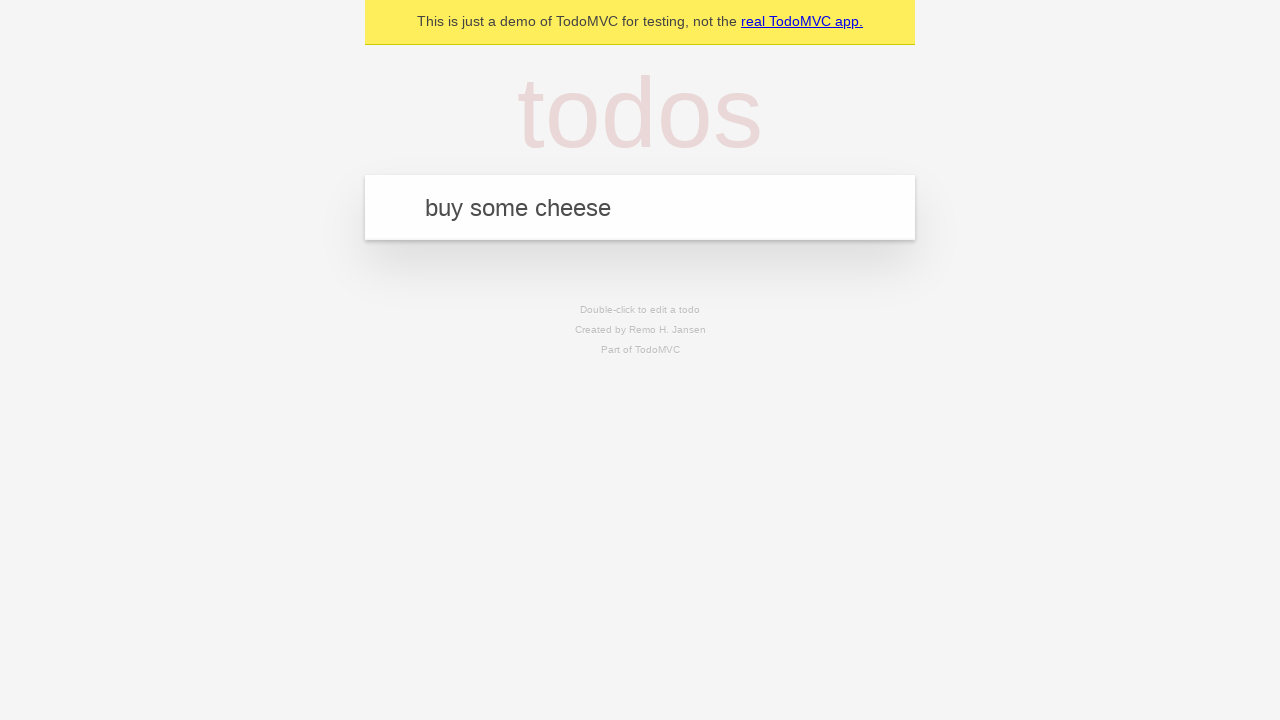

Pressed Enter to create first todo item on internal:attr=[placeholder="What needs to be done?"i]
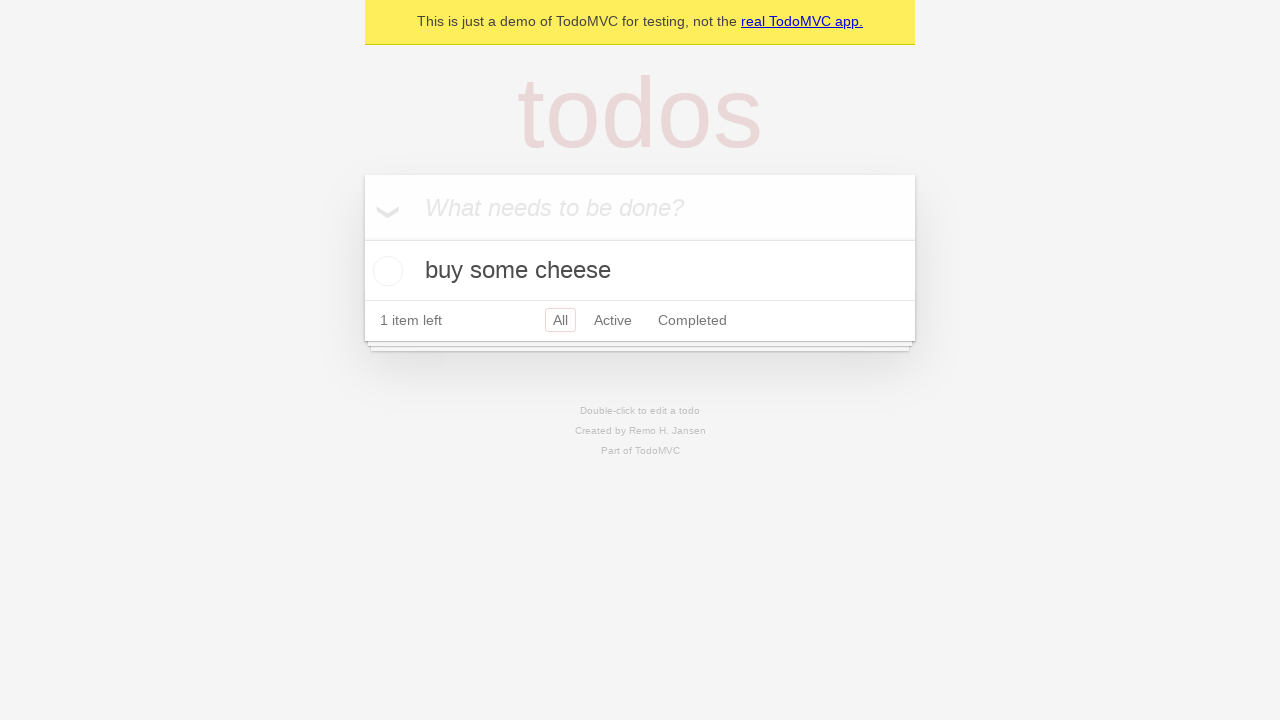

Todo counter element appeared after creating first item
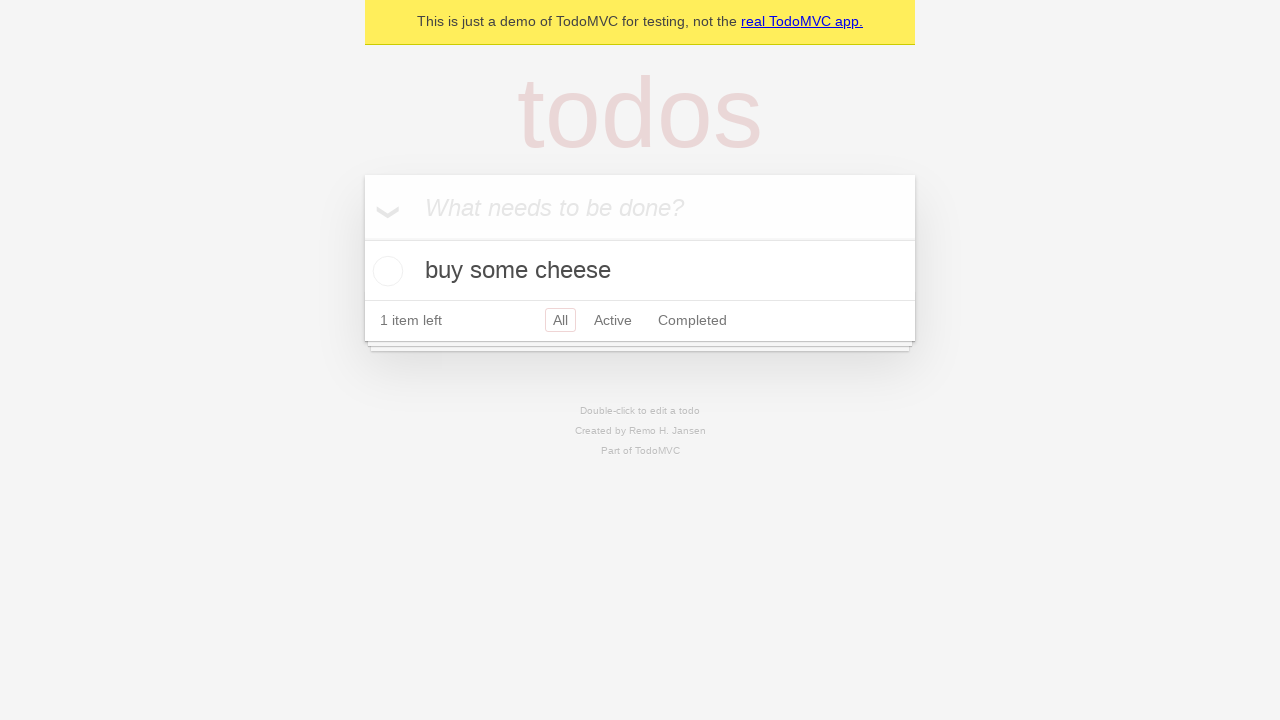

Filled todo input field with 'feed the cat' on internal:attr=[placeholder="What needs to be done?"i]
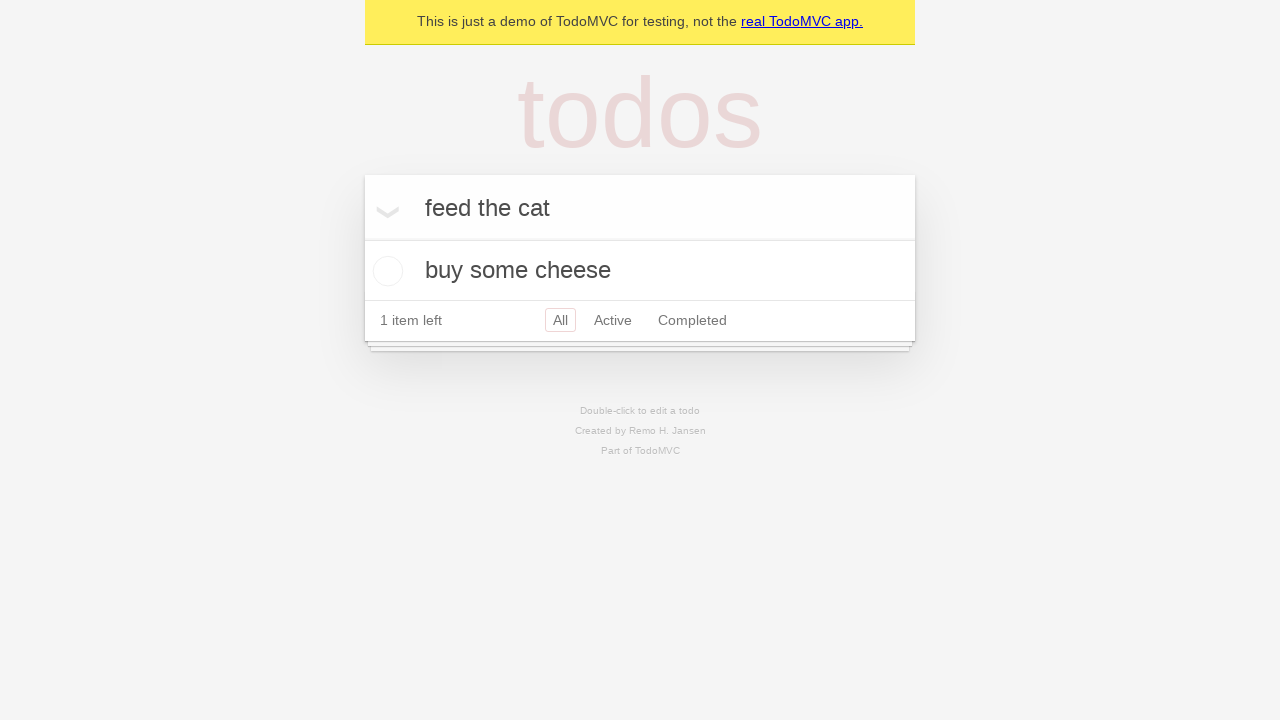

Pressed Enter to create second todo item on internal:attr=[placeholder="What needs to be done?"i]
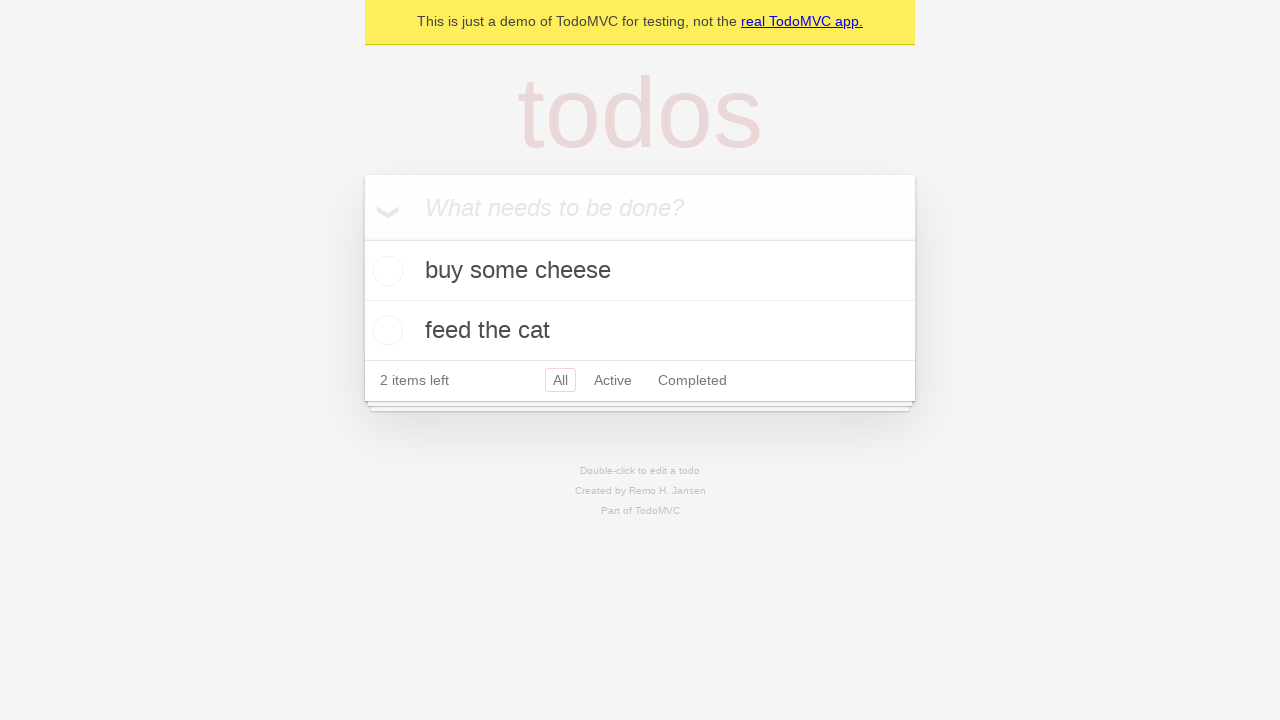

Todo counter updated to reflect 2 items
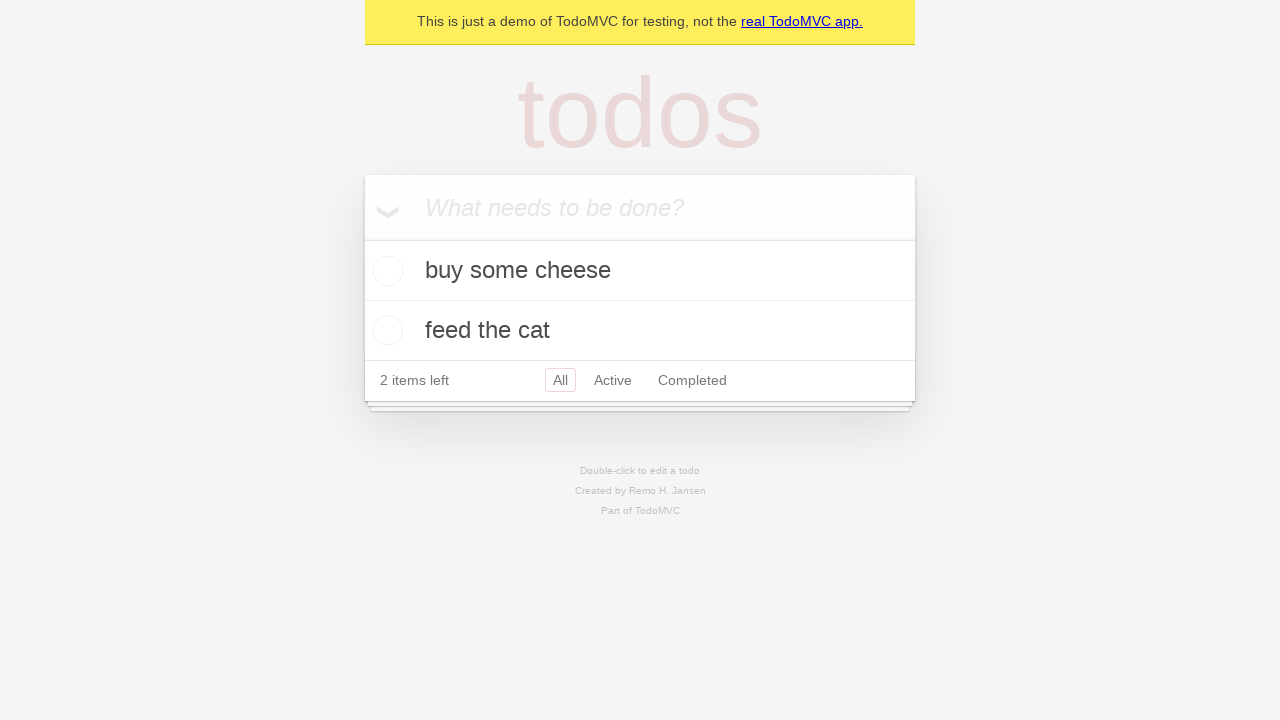

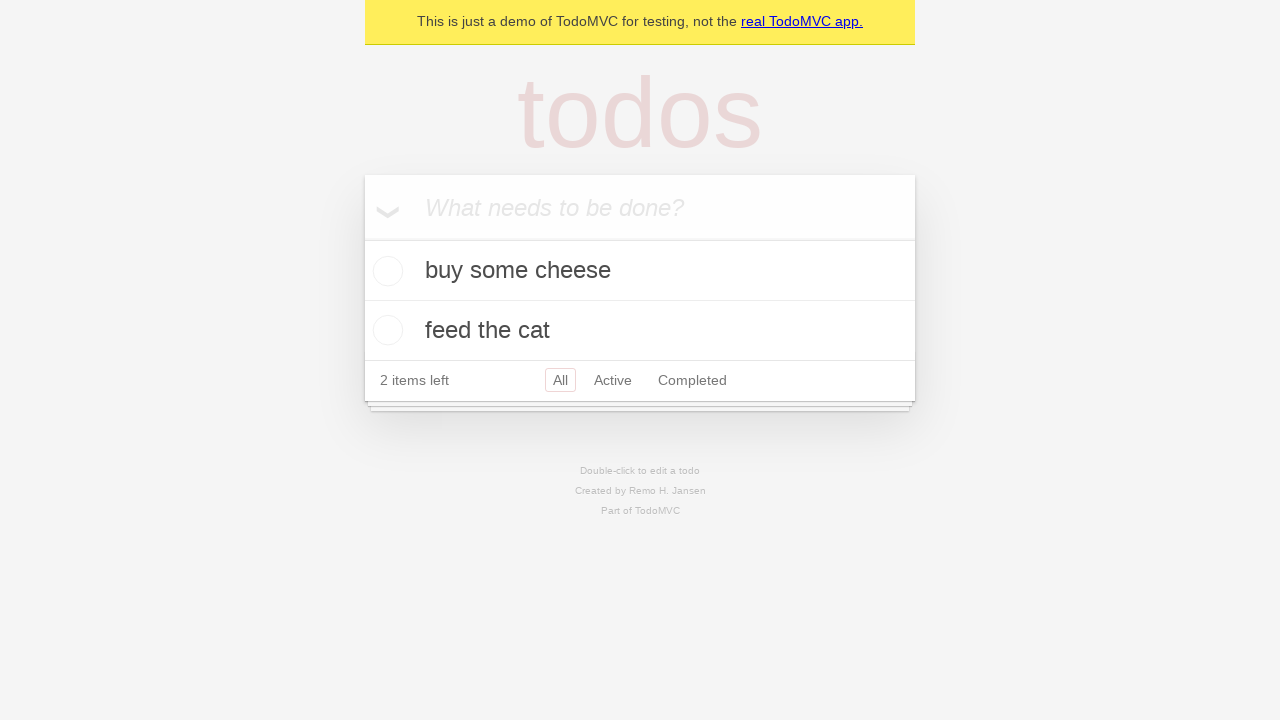